Tests scrolling functionality by scrolling to an iframe element and verifying it becomes visible in the viewport

Starting URL: https://selenium.dev/selenium/web/scrolling_tests/frame_with_nested_scrolling_frame_out_of_view.html

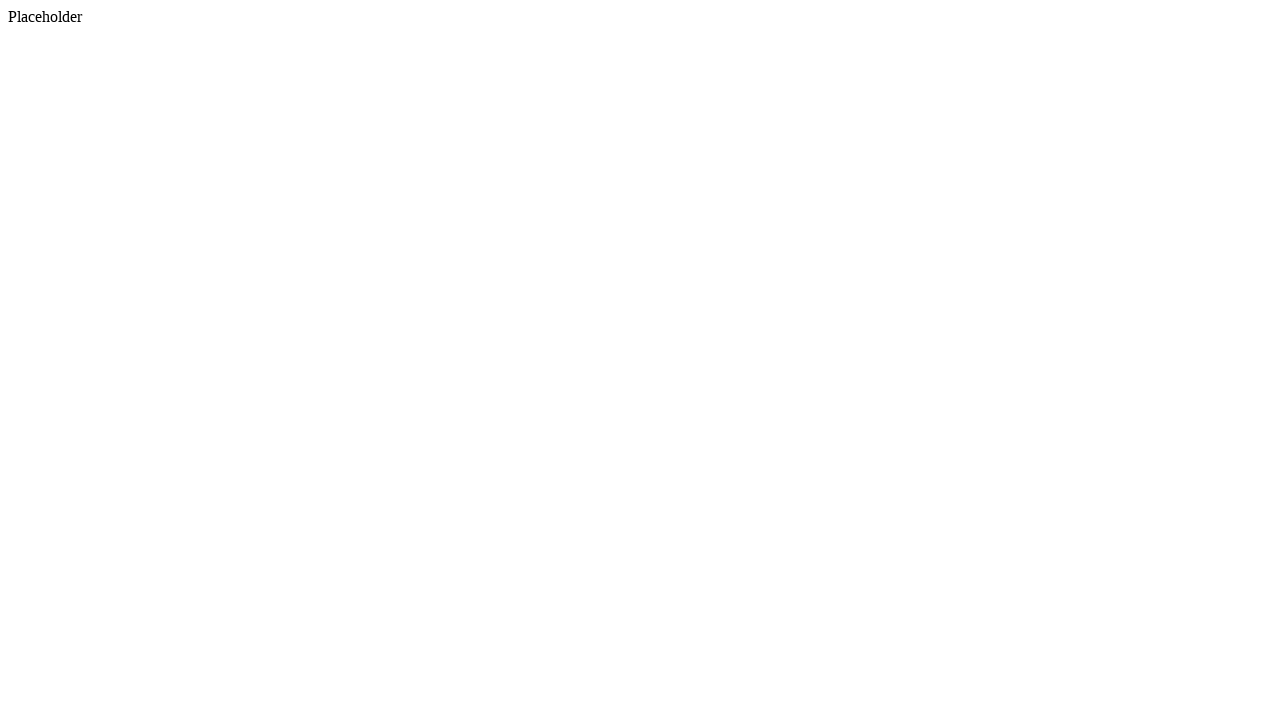

Located iframe element
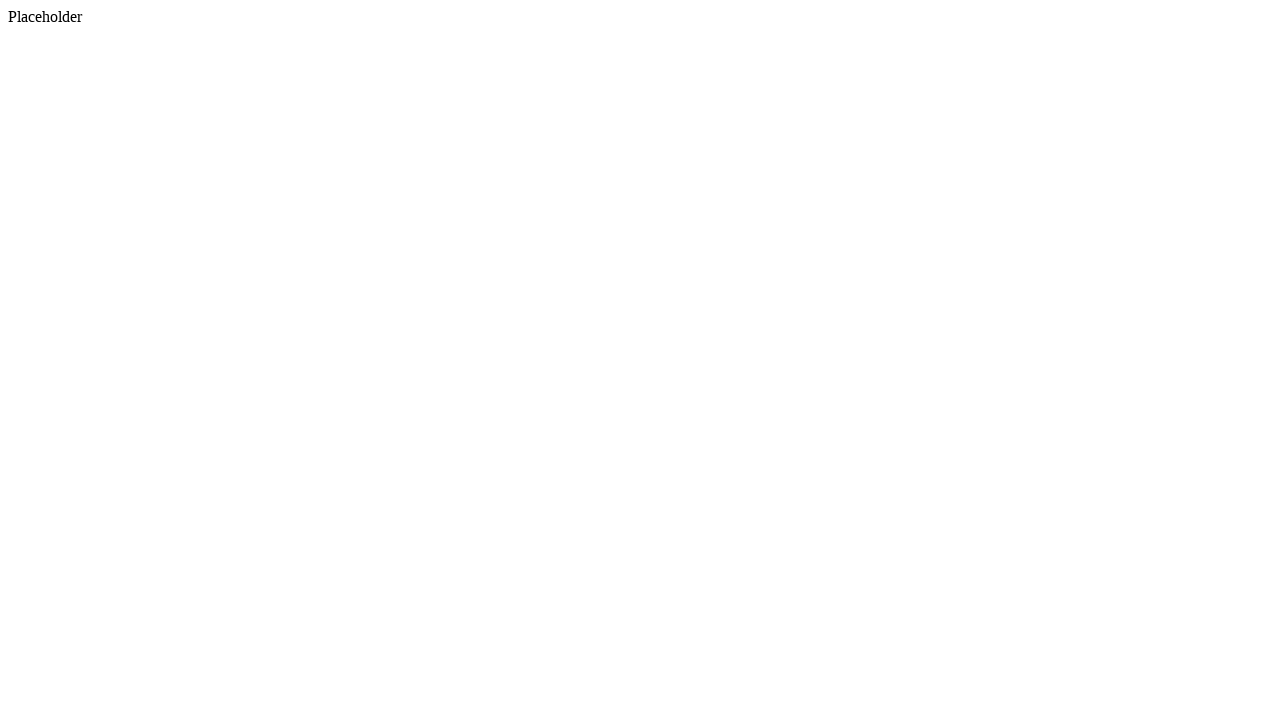

Scrolled iframe into view
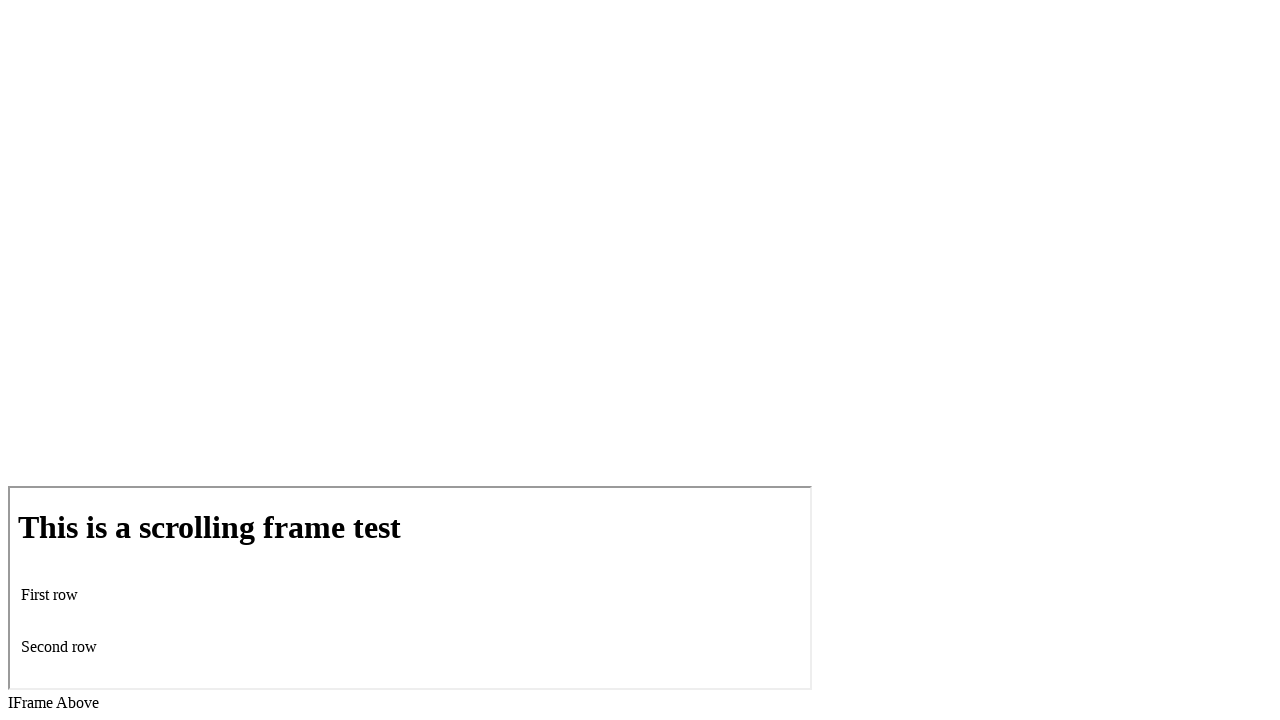

Verified iframe is visible in viewport
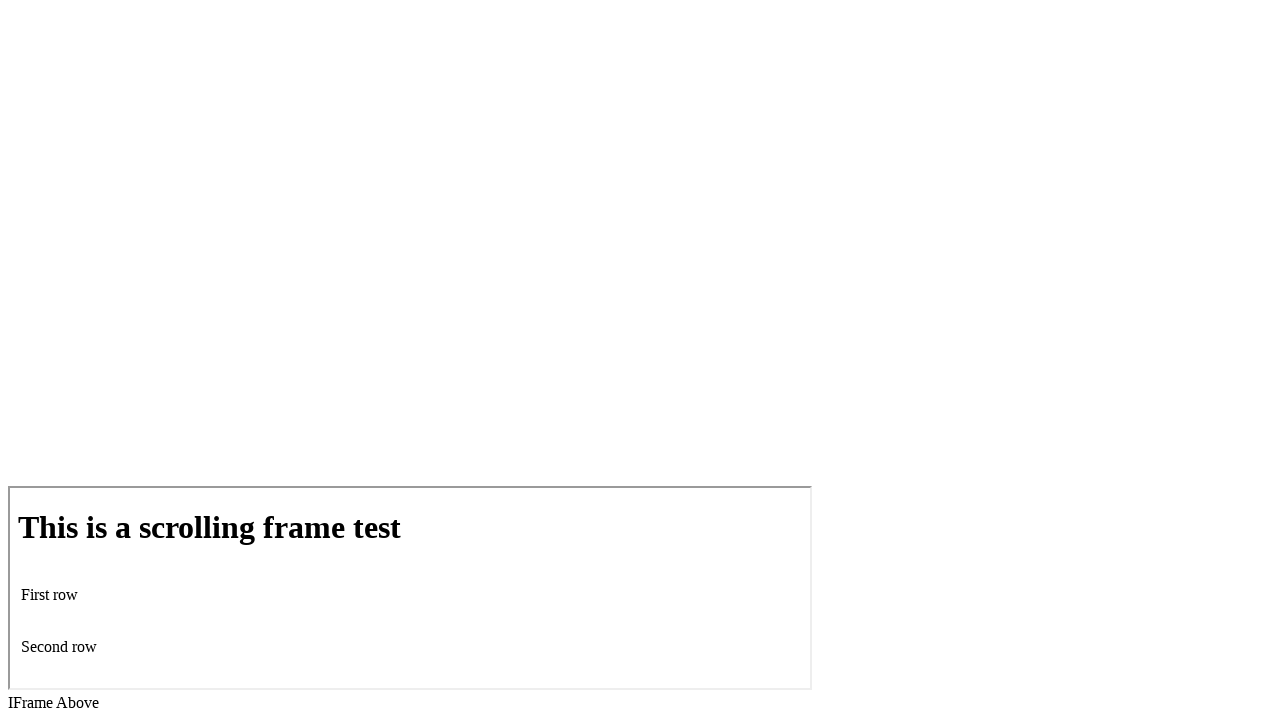

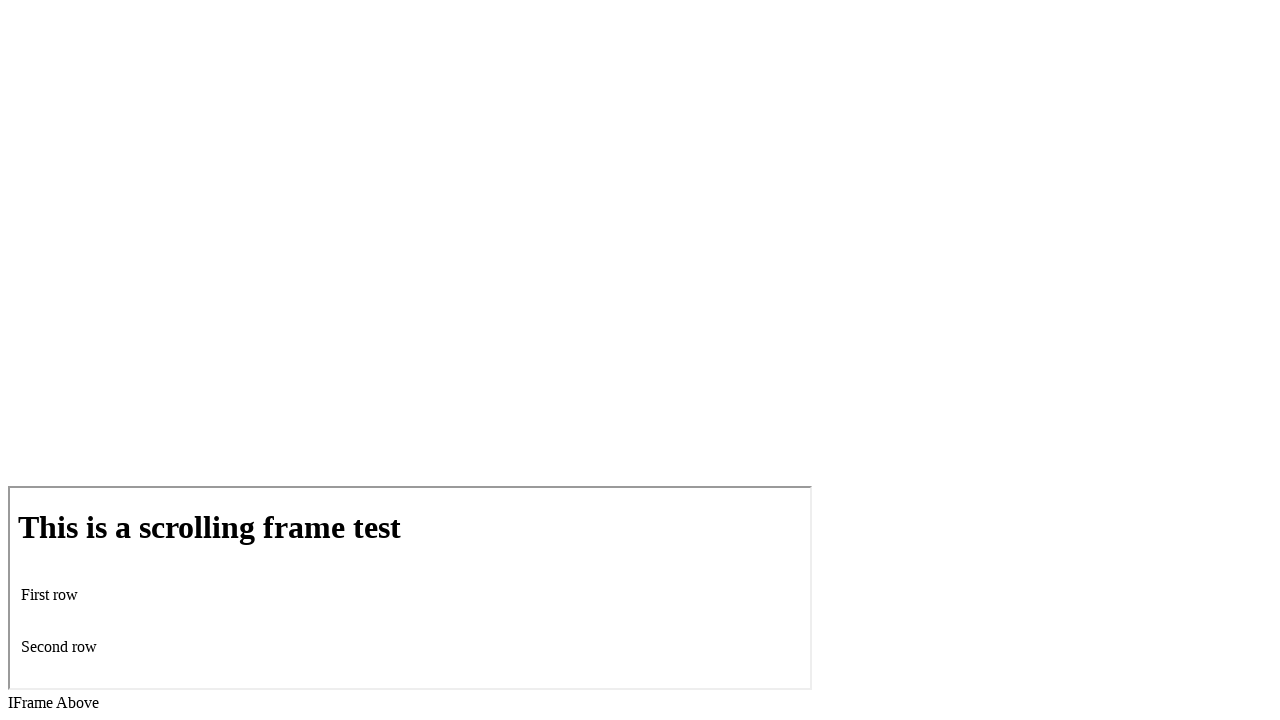